Tests JavaScript alert handling by interacting with three types of alerts: simple alert (accept), confirmation alert (dismiss), and prompt alert (enter text and accept)

Starting URL: https://syntaxprojects.com/javascript-alert-box-demo.php

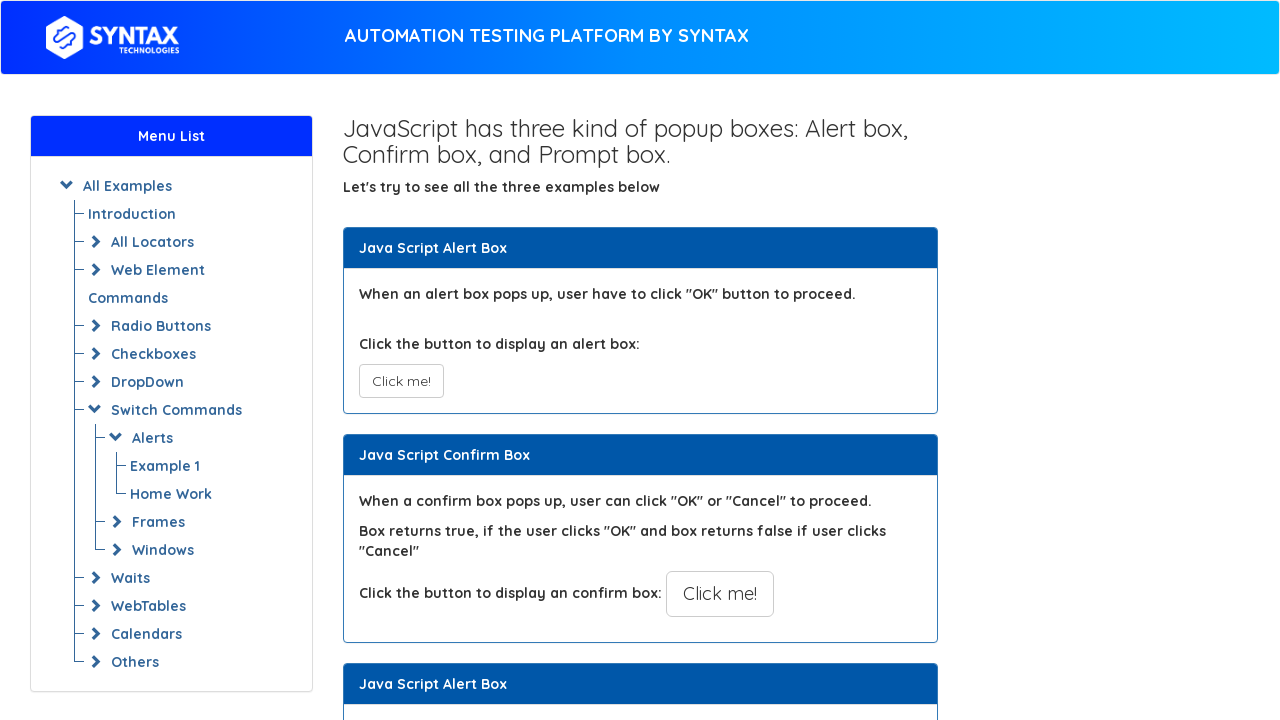

Clicked button to trigger simple alert at (401, 381) on xpath=//button[@onclick='myAlertFunction()']
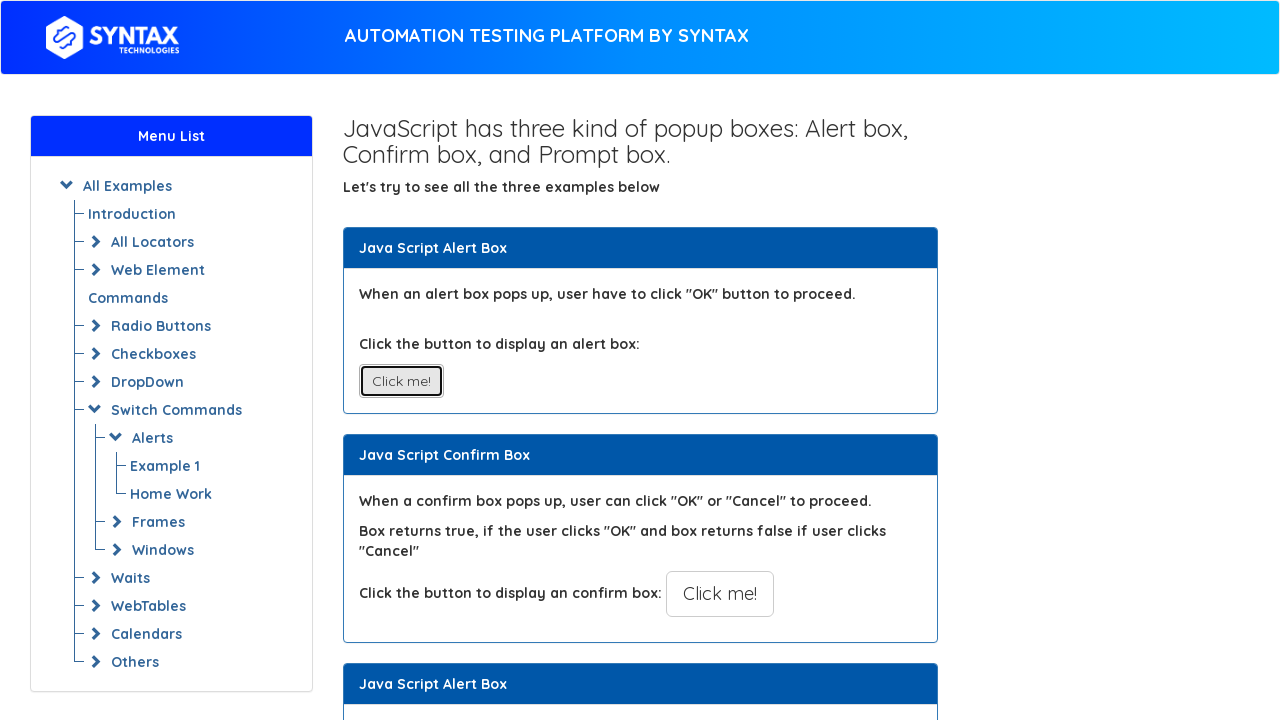

Set up dialog handler to accept simple alert
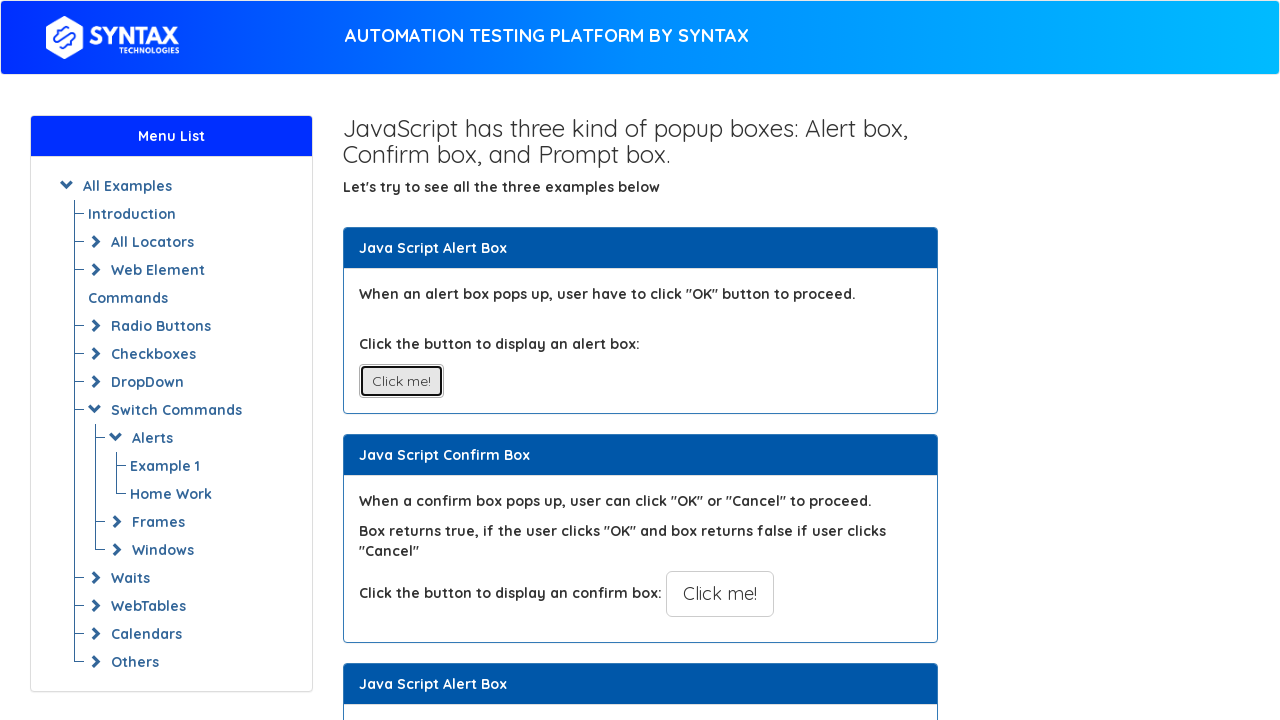

Waited 500ms for simple alert to be processed
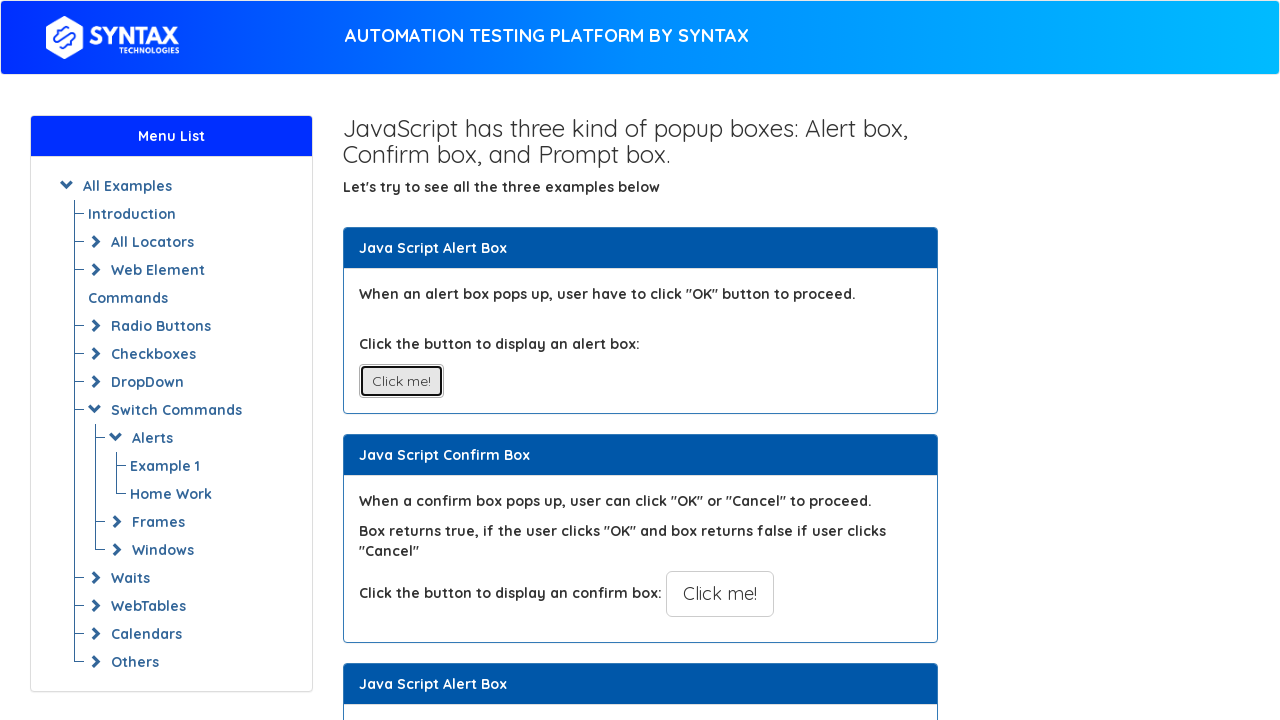

Clicked button to trigger confirmation alert at (720, 594) on xpath=//button[@onclick='myConfirmFunction()']
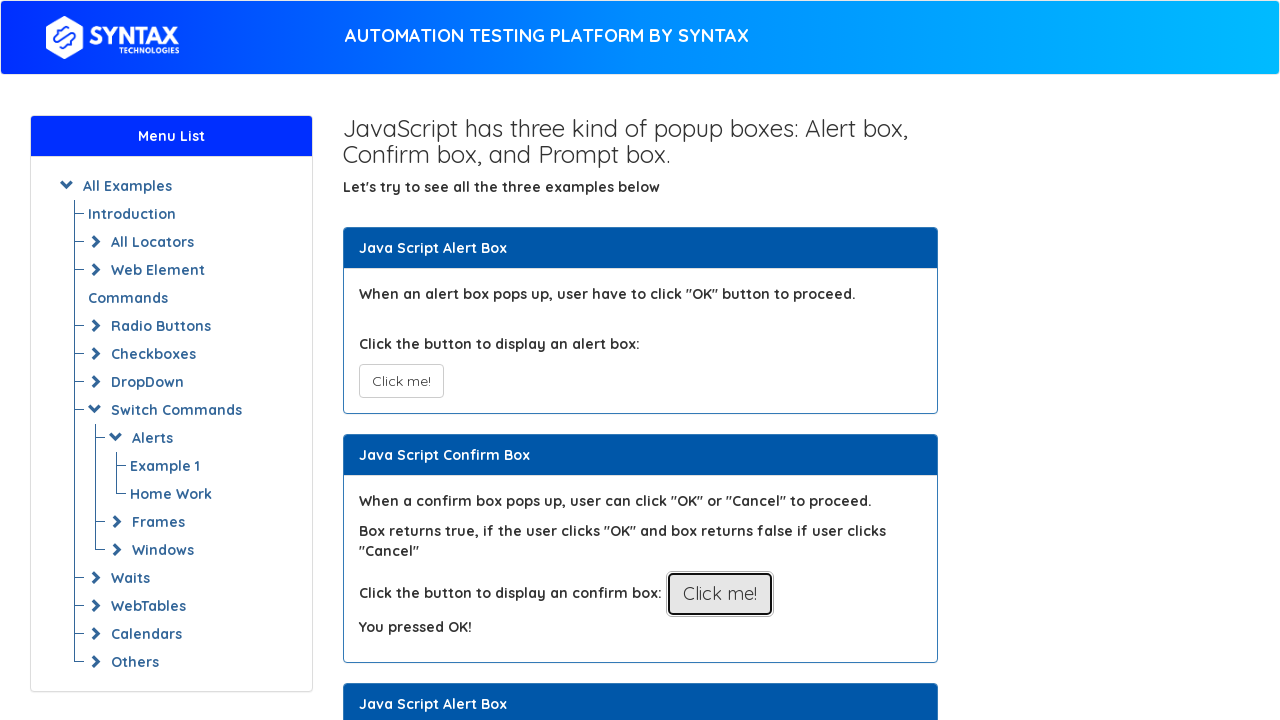

Set up dialog handler to dismiss confirmation alert
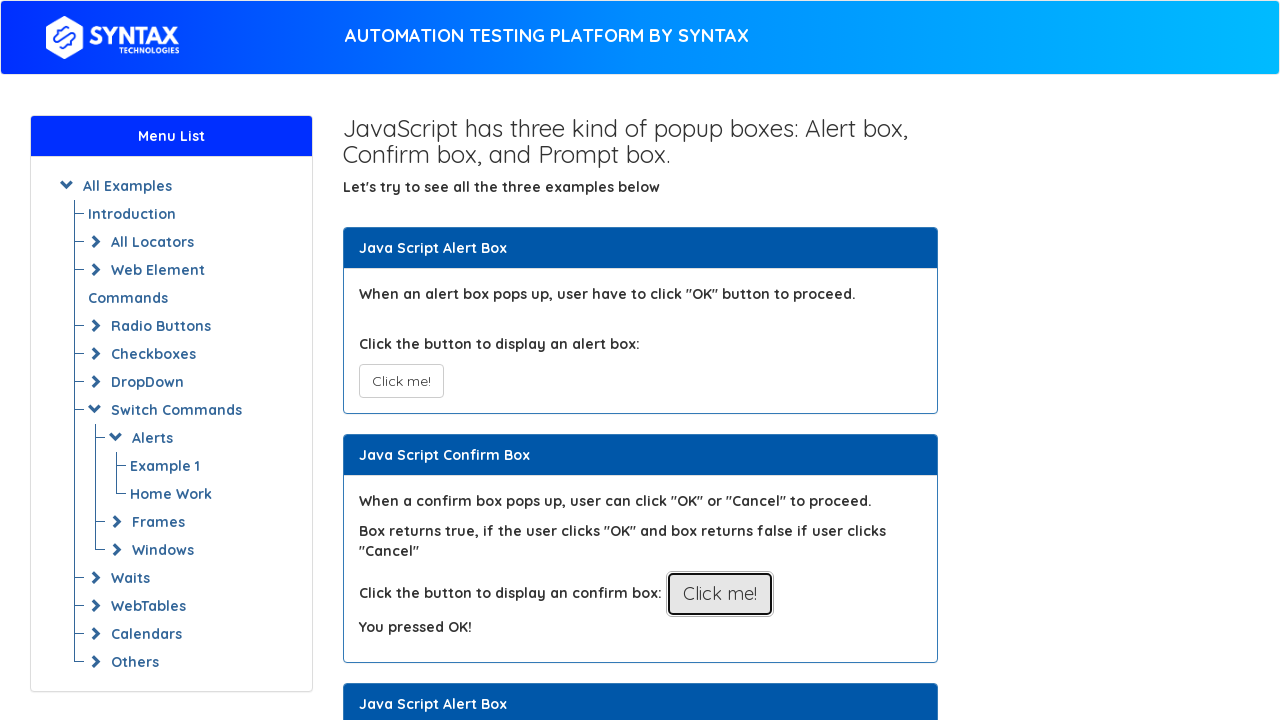

Waited 500ms for confirmation alert to be processed
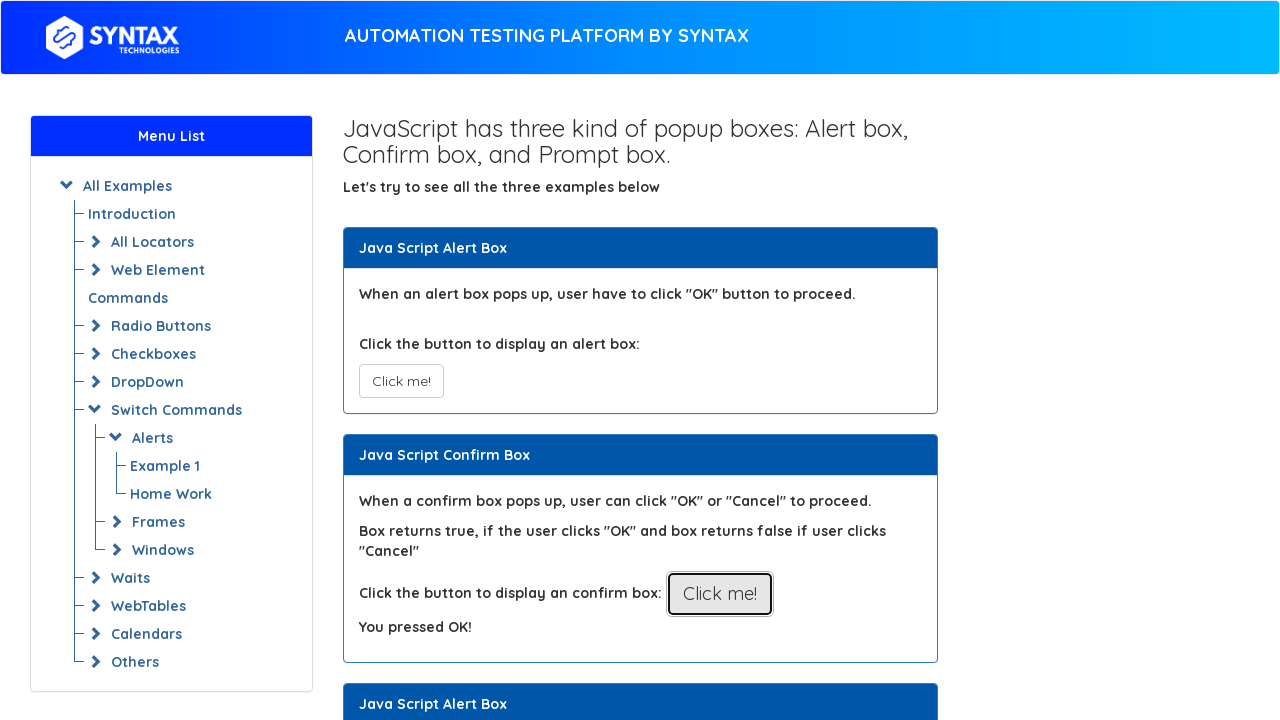

Clicked button to trigger prompt alert at (714, 360) on xpath=//button[@onclick='myPromptFunction()']
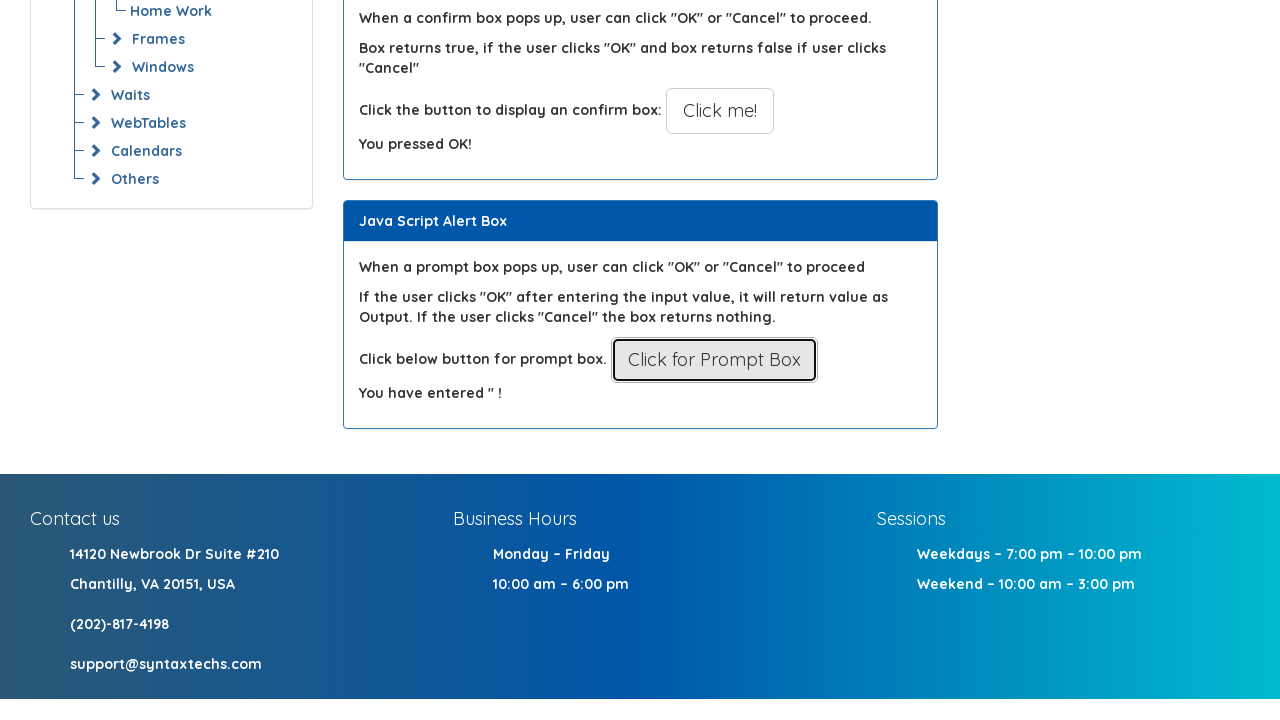

Set up dialog handler to enter text and accept prompt alert
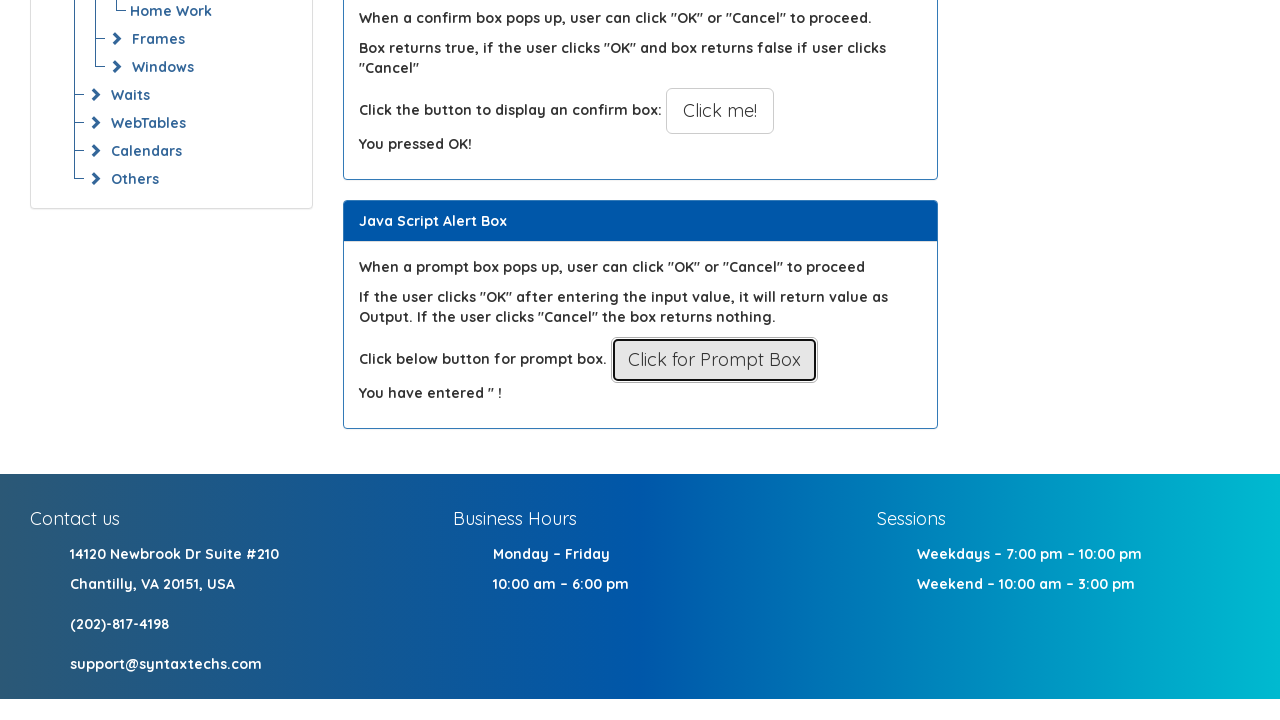

Waited 500ms for prompt alert to be processed
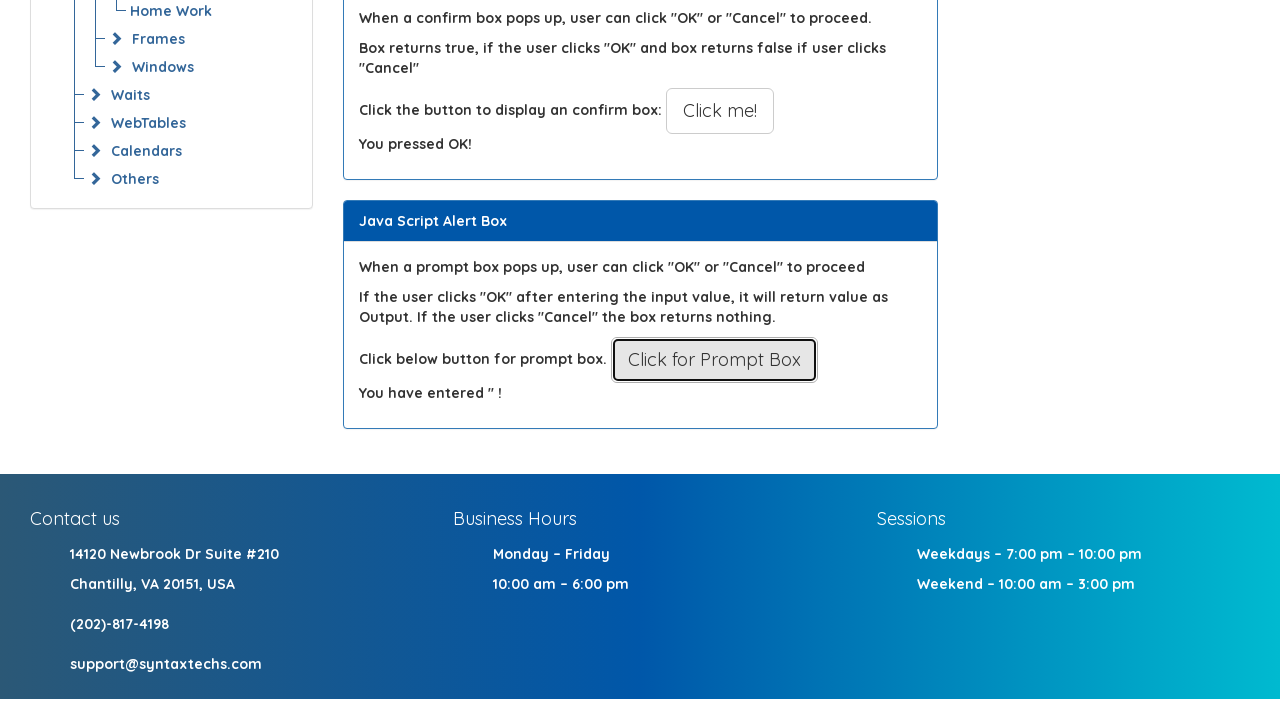

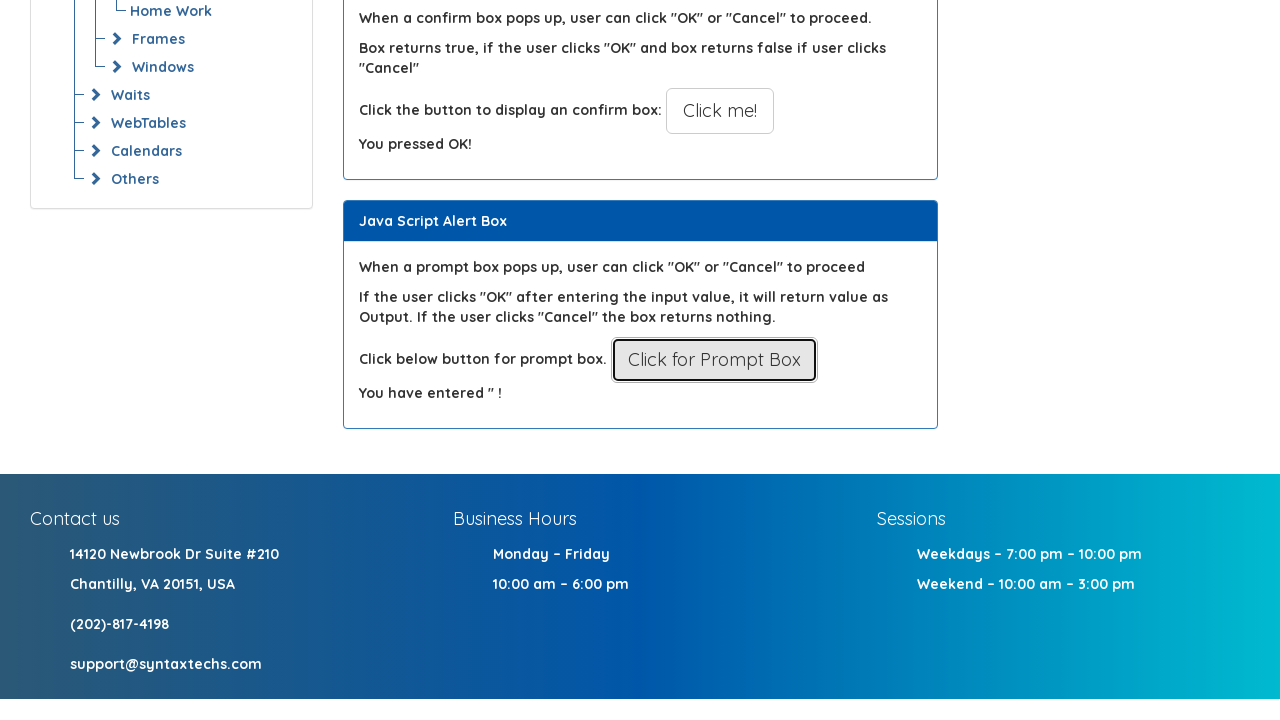